Tests that edits are saved when the input loses focus (blur)

Starting URL: https://demo.playwright.dev/todomvc

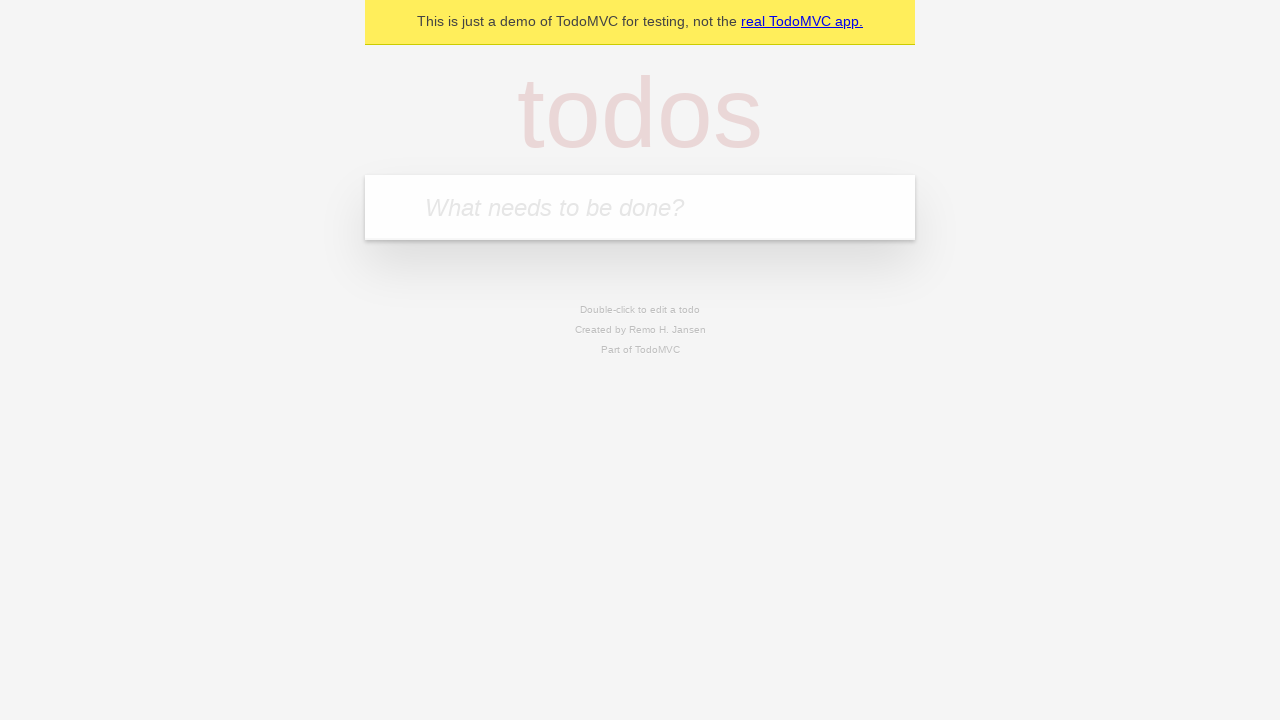

Filled todo input with 'buy some cheese' on internal:attr=[placeholder="What needs to be done?"i]
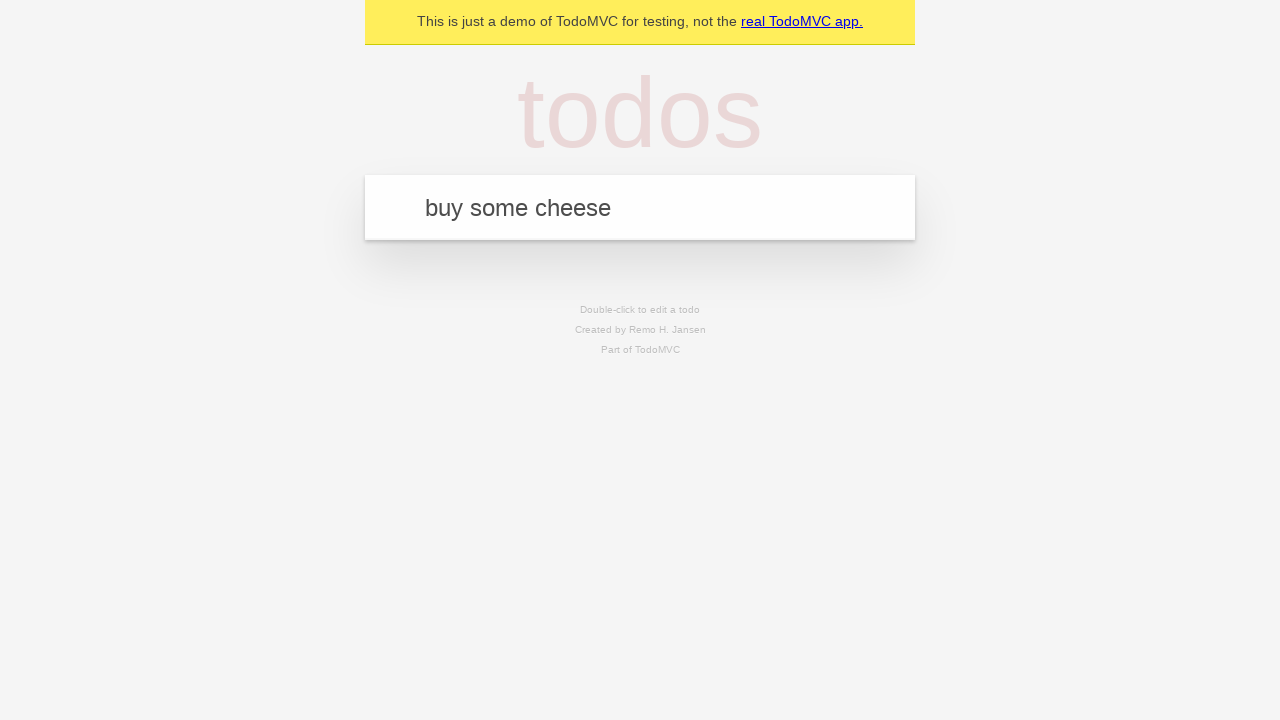

Pressed Enter to create first todo item on internal:attr=[placeholder="What needs to be done?"i]
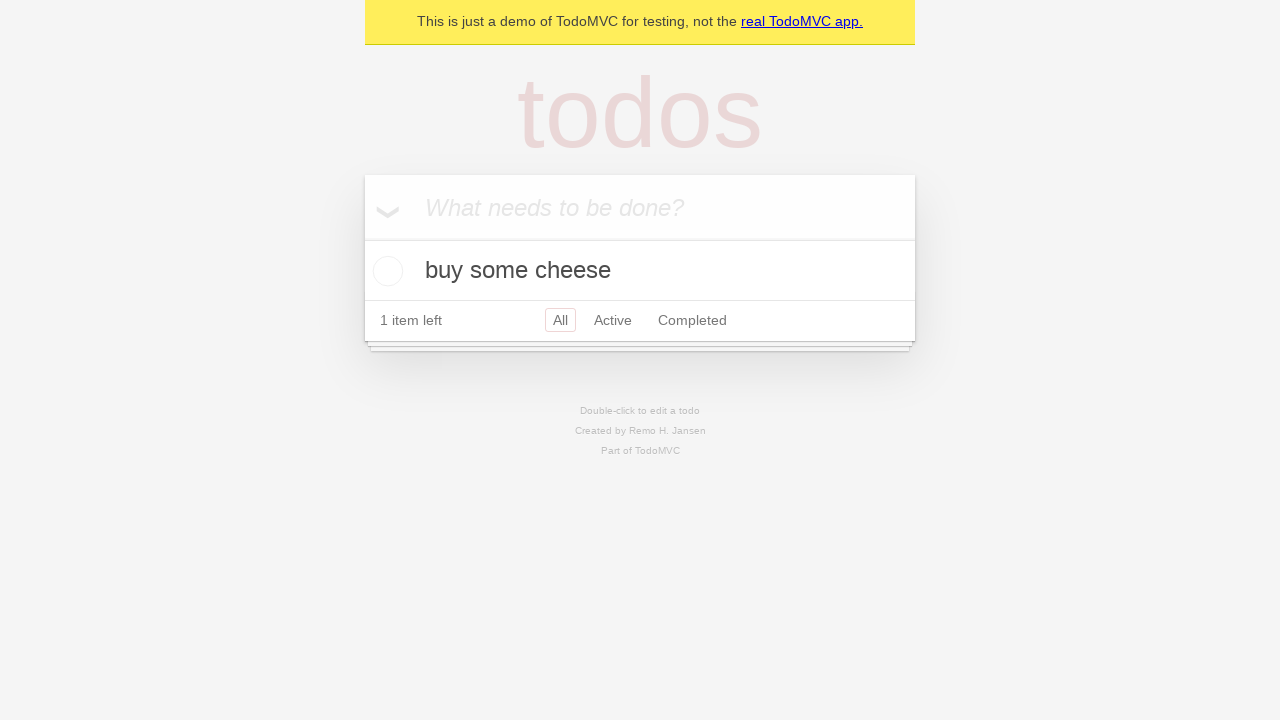

Filled todo input with 'feed the cat' on internal:attr=[placeholder="What needs to be done?"i]
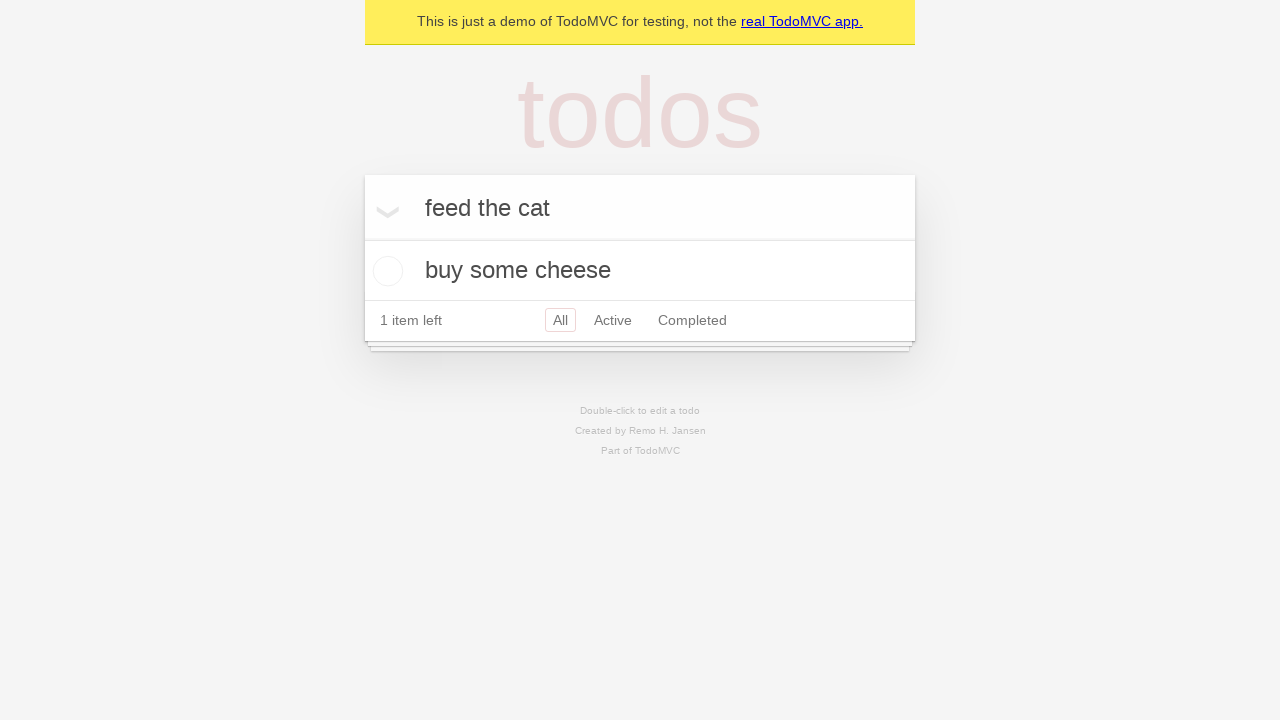

Pressed Enter to create second todo item on internal:attr=[placeholder="What needs to be done?"i]
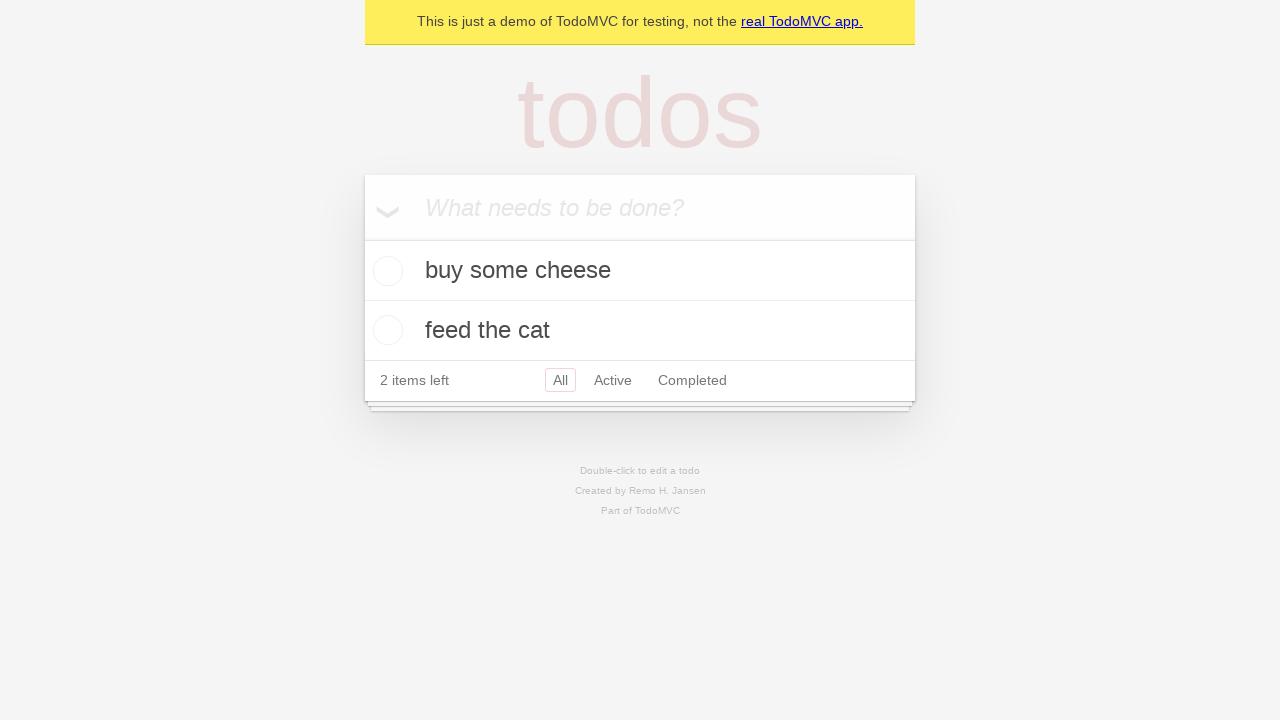

Filled todo input with 'book a doctors appointment' on internal:attr=[placeholder="What needs to be done?"i]
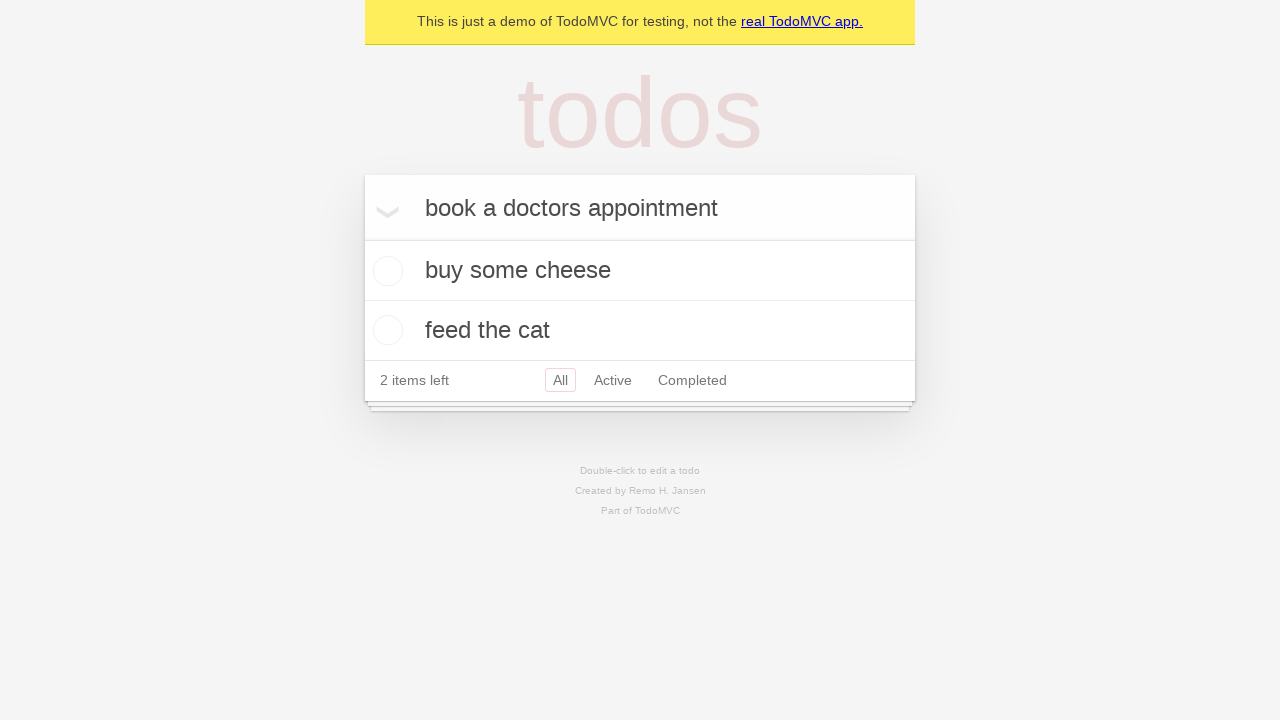

Pressed Enter to create third todo item on internal:attr=[placeholder="What needs to be done?"i]
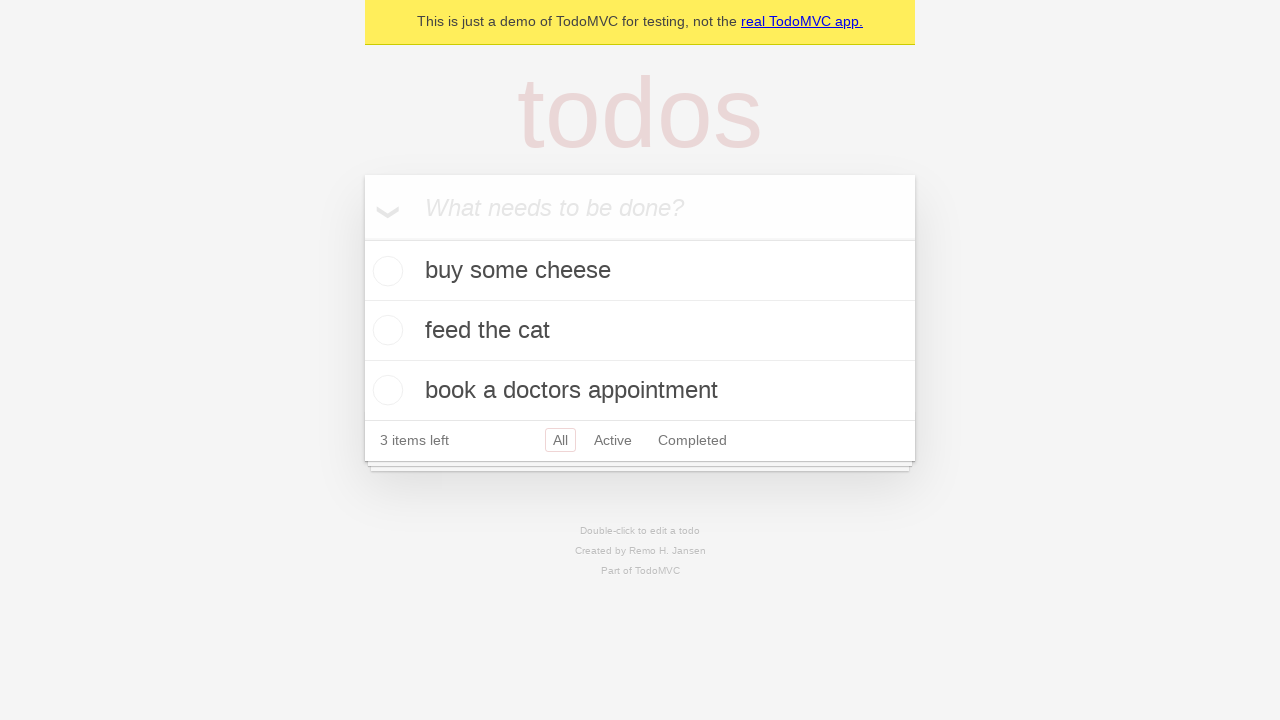

Double-clicked second todo item to enter edit mode at (640, 331) on internal:testid=[data-testid="todo-item"s] >> nth=1
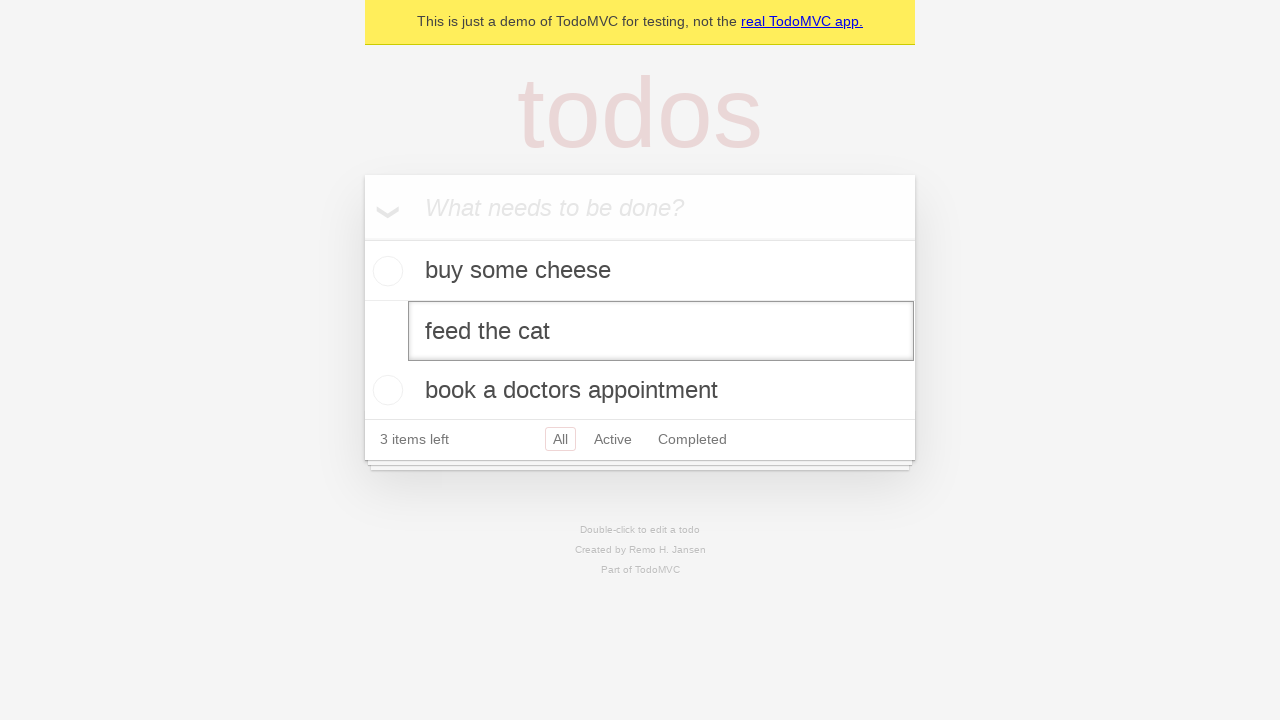

Filled edit field with 'buy some sausages' on internal:testid=[data-testid="todo-item"s] >> nth=1 >> internal:role=textbox[nam
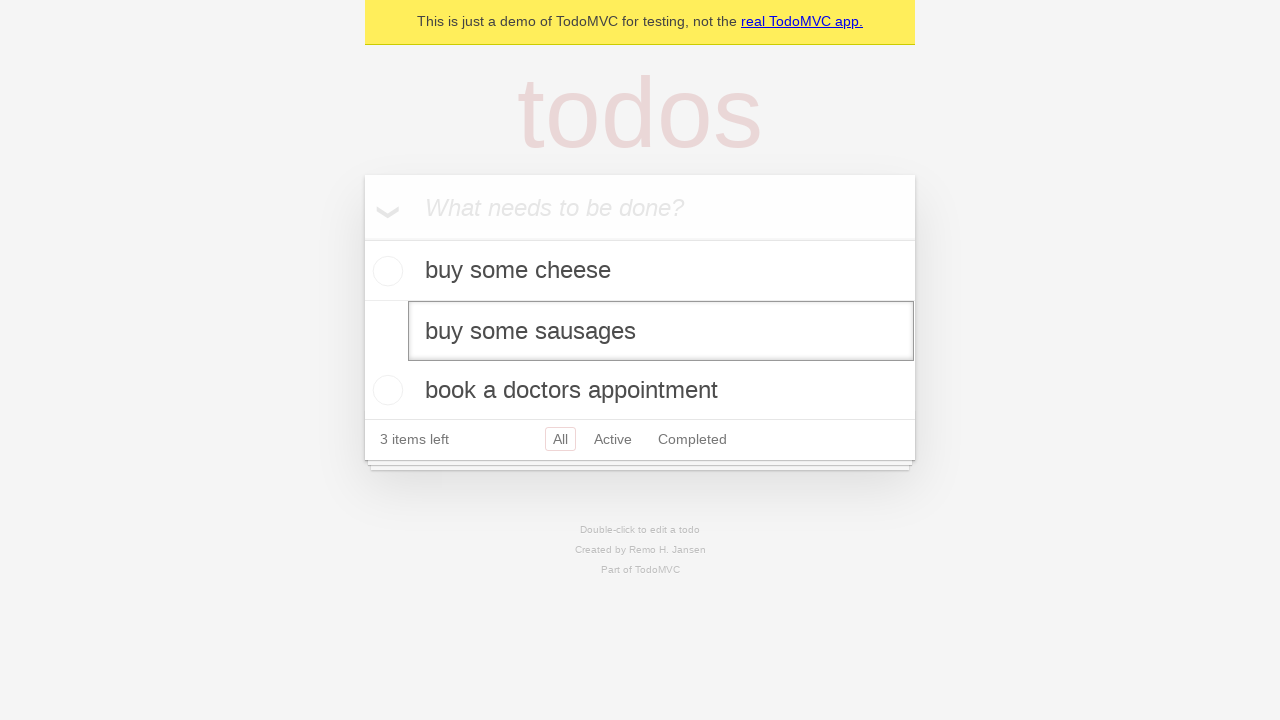

Dispatched blur event to save edits on input field
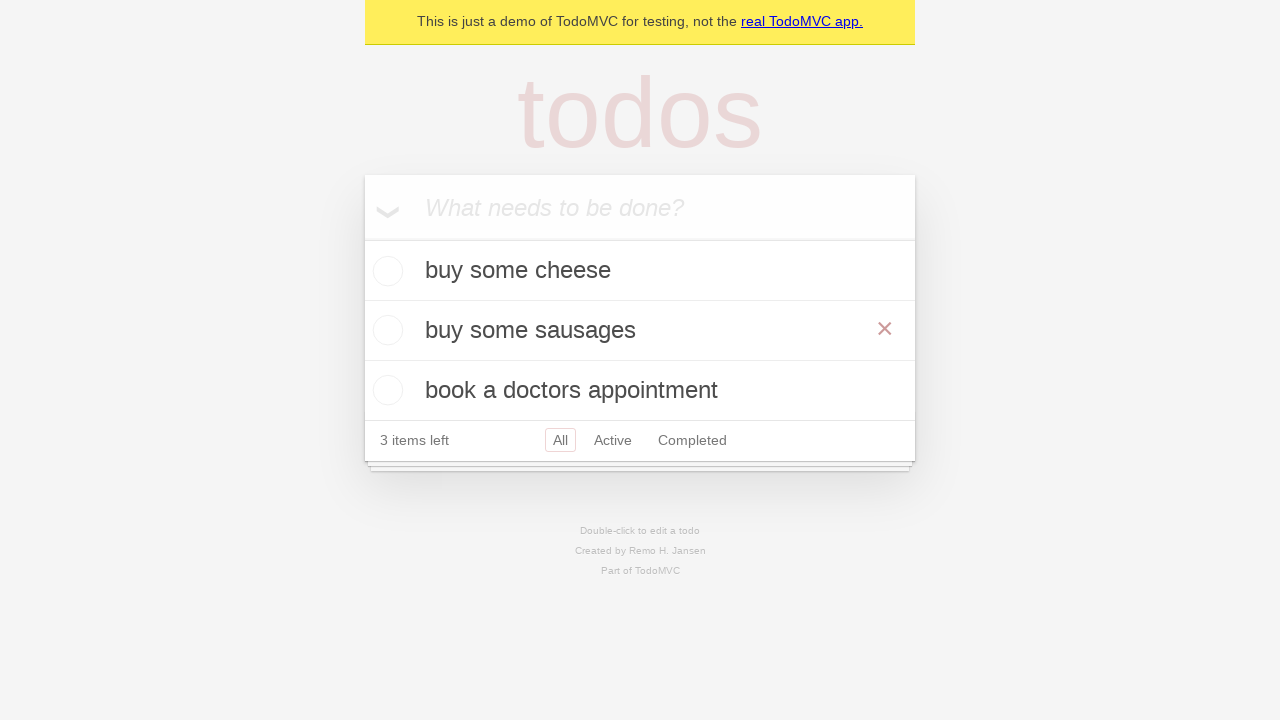

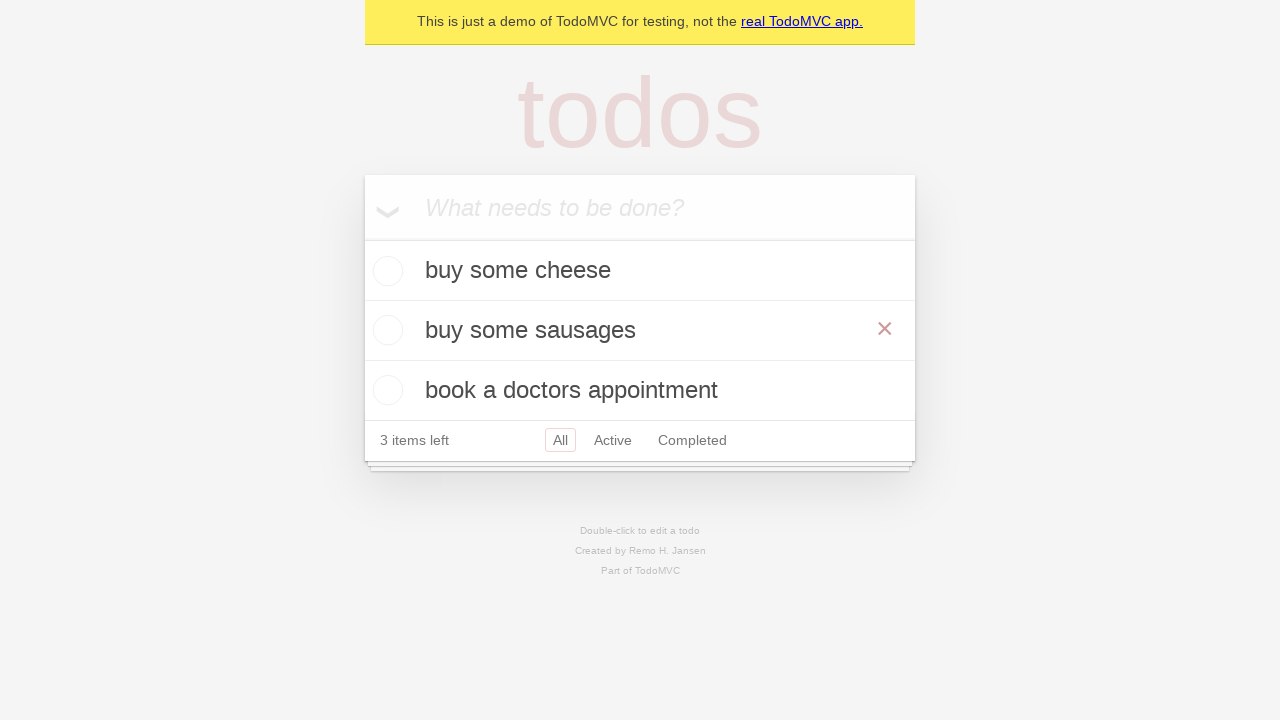